Tests a loading images page by waiting for the page to finish loading (indicated by "Done!" text appearing) and then verifying the award image element is present with a src attribute.

Starting URL: https://bonigarcia.dev/selenium-webdriver-java/loading-images.html

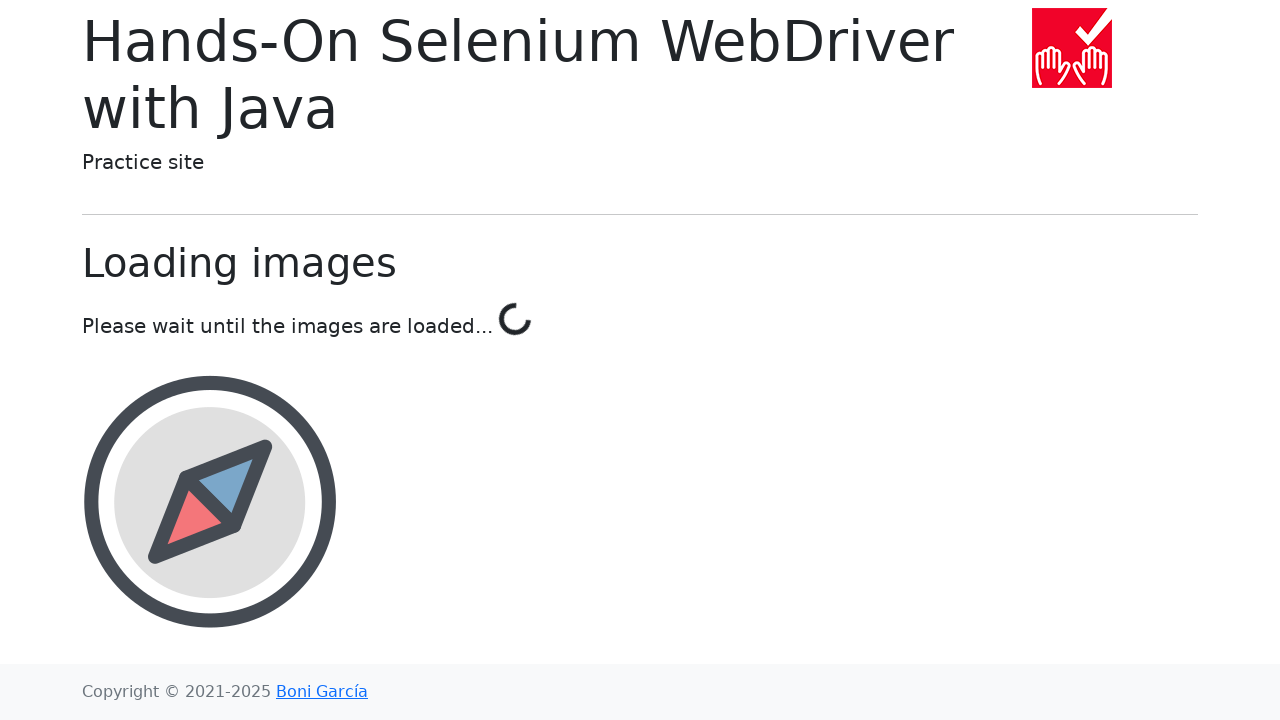

Waited for page loading to complete - 'Done!' text appeared
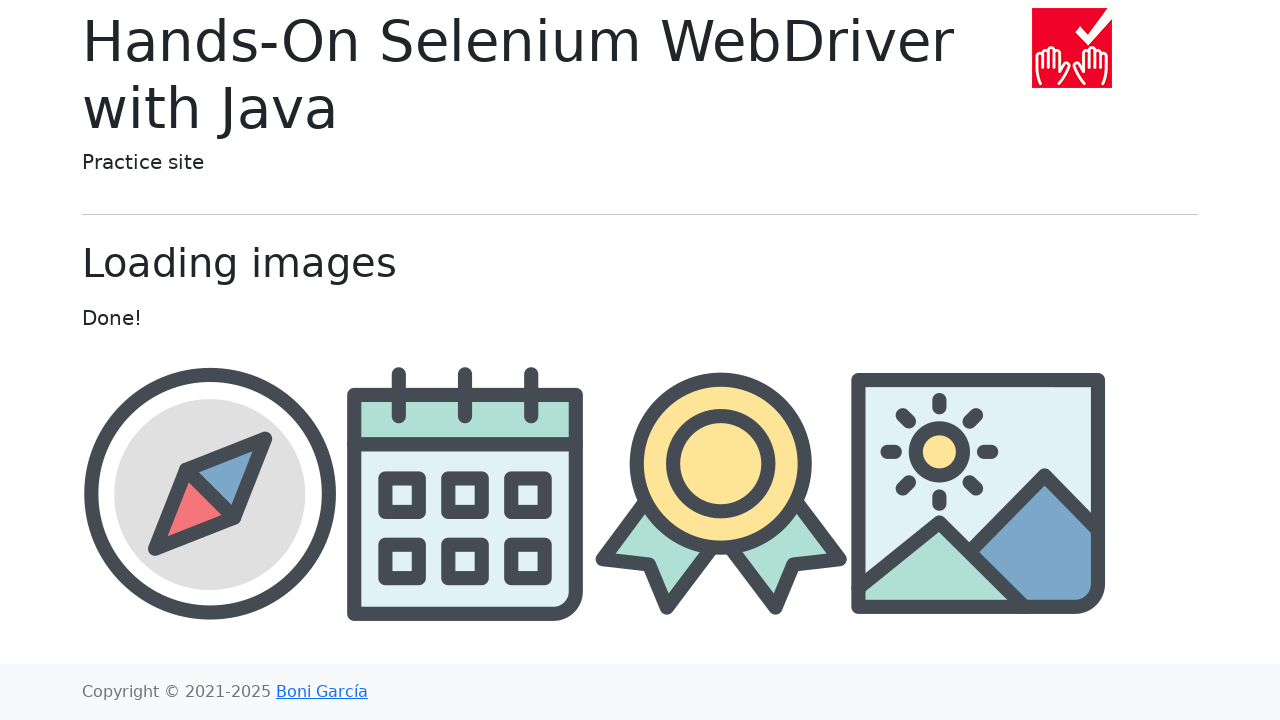

Located award image element
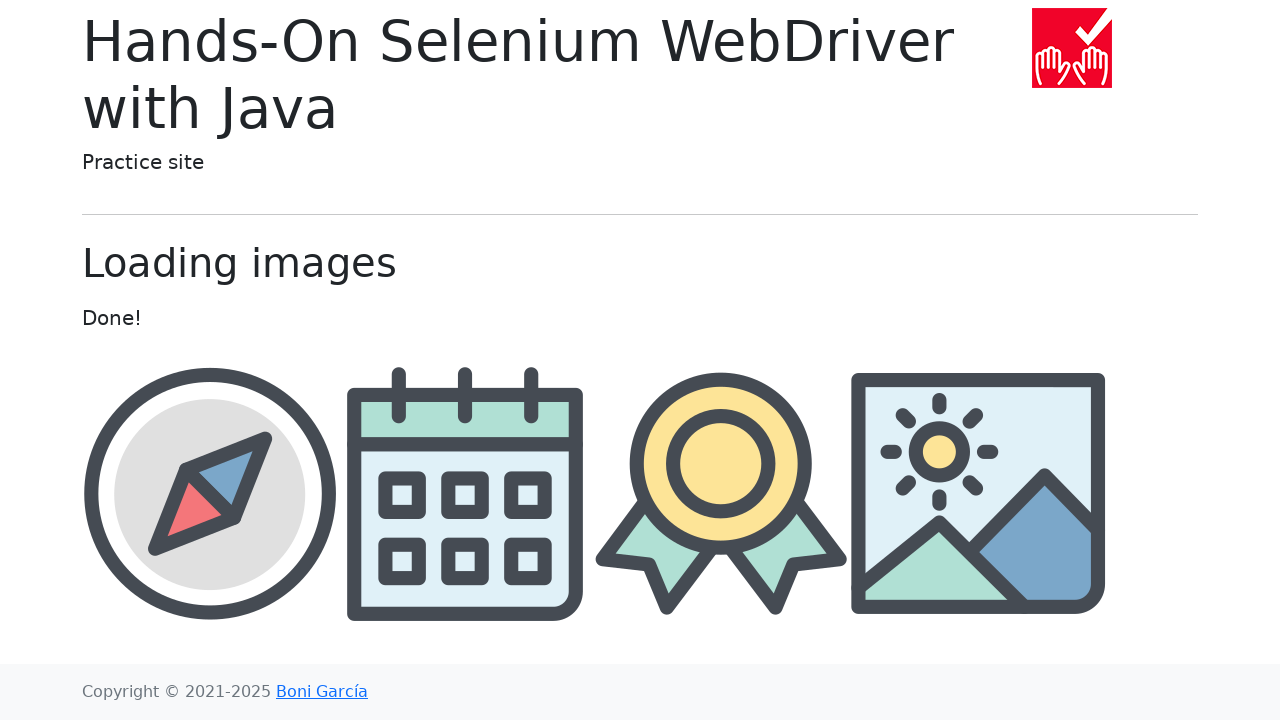

Award image element became visible
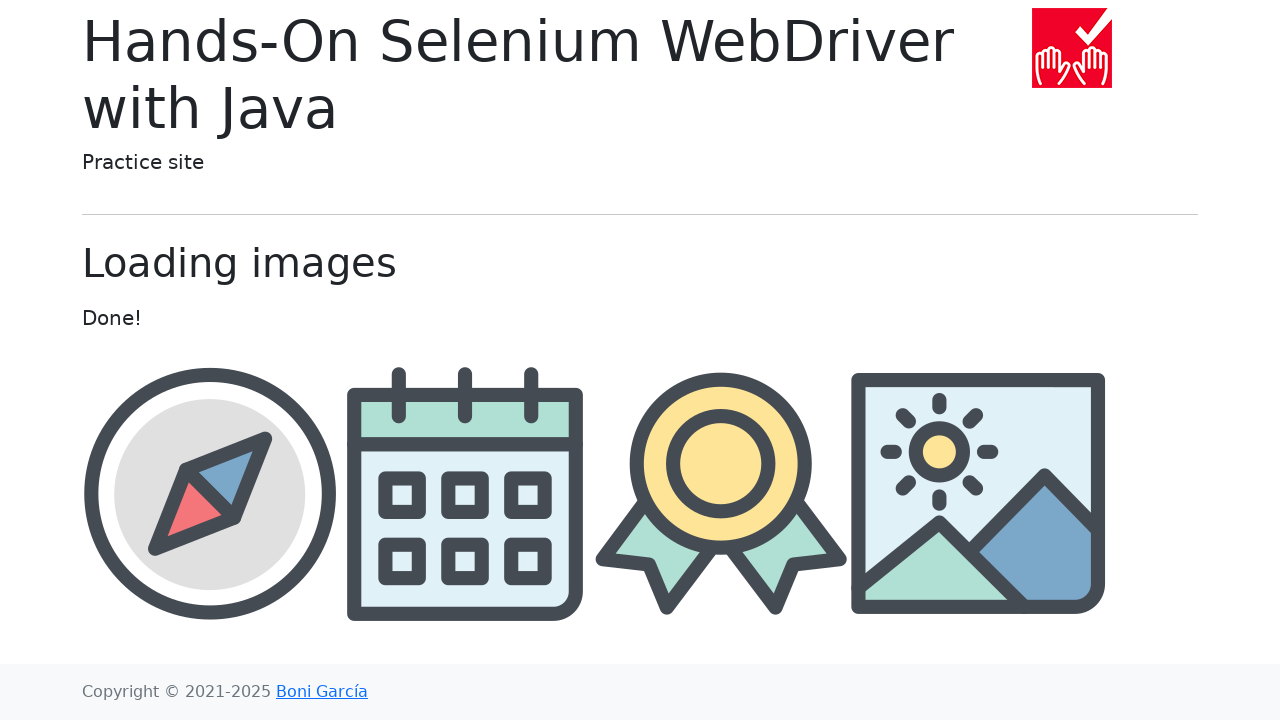

Retrieved src attribute from award image: img/award.png
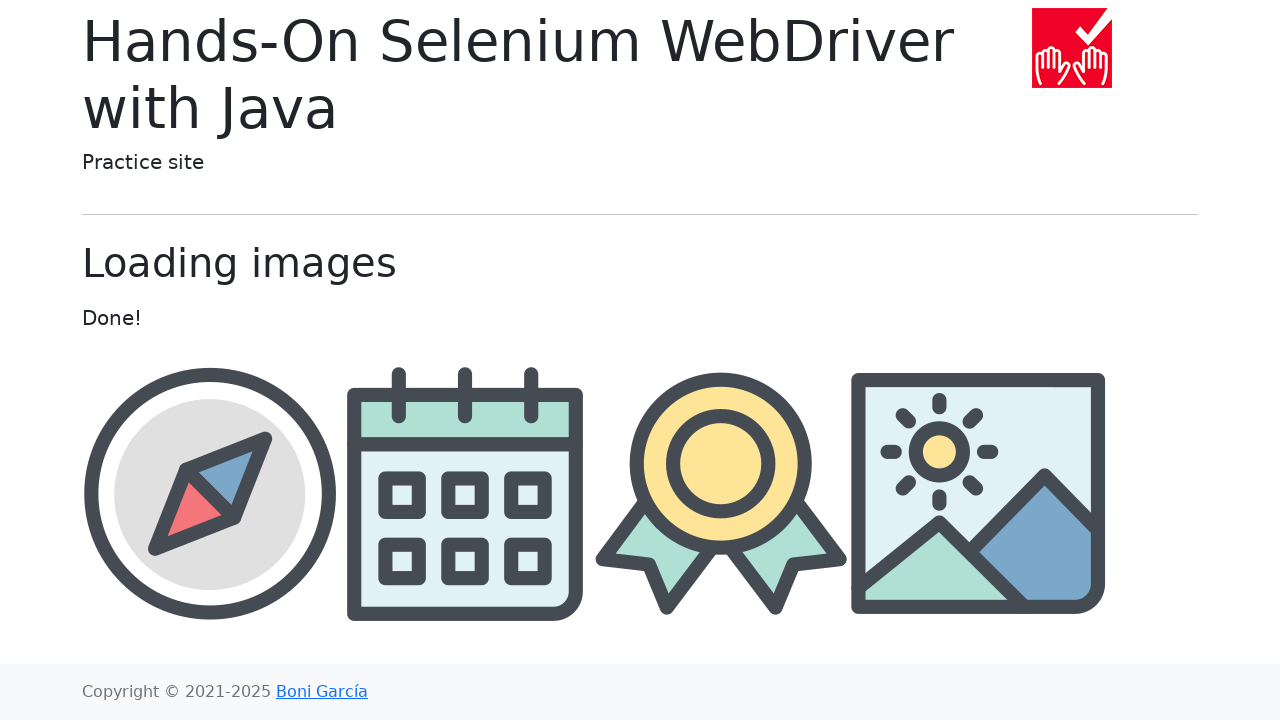

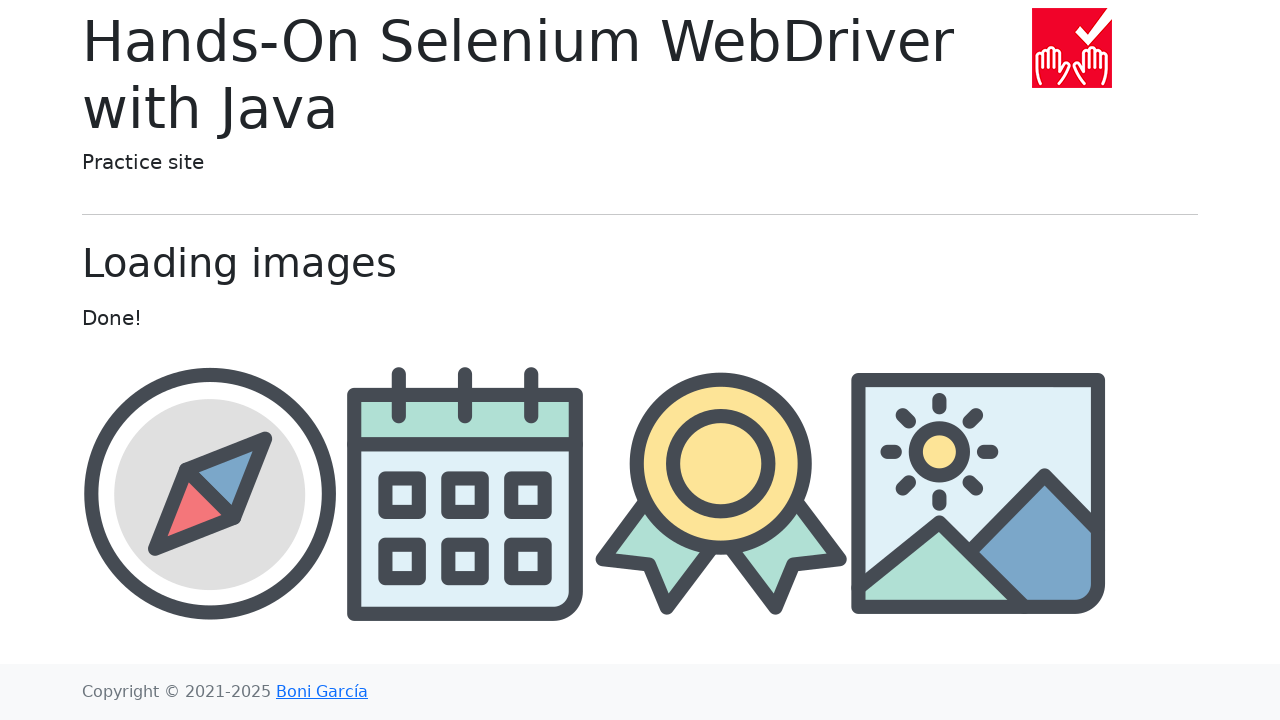